Tests interaction with nested frames by navigating to a frames demo page and filling a text input field within an iframe.

Starting URL: https://ui.vision/demo/webtest/frames/

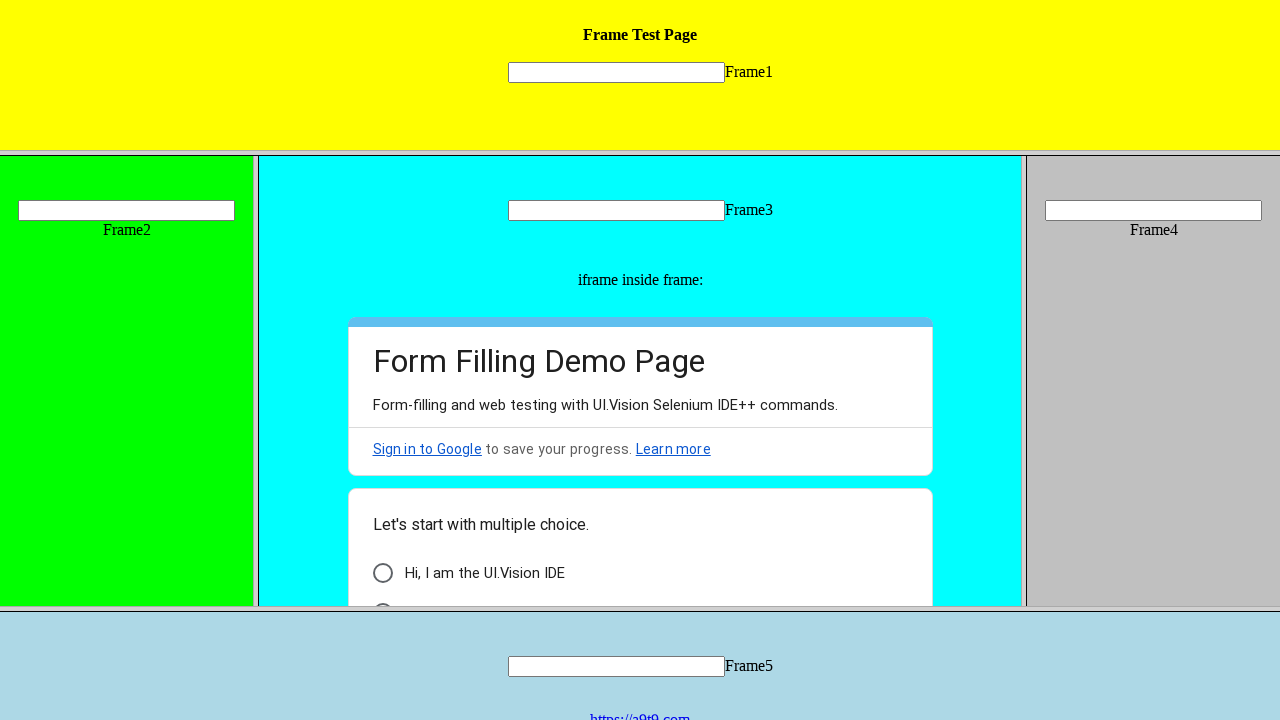

Waited 2 seconds for page to load
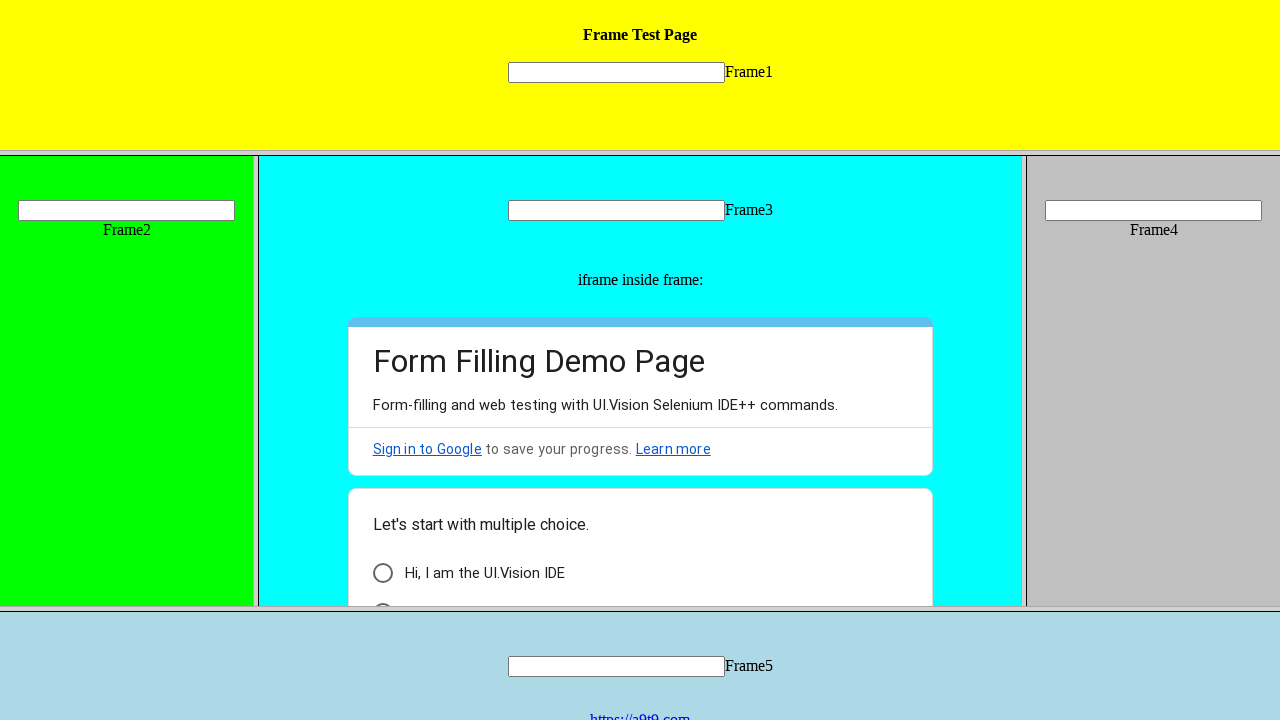

Located nested iframe with URL https://ui.vision/demo/webtest/frames/frame_3.html
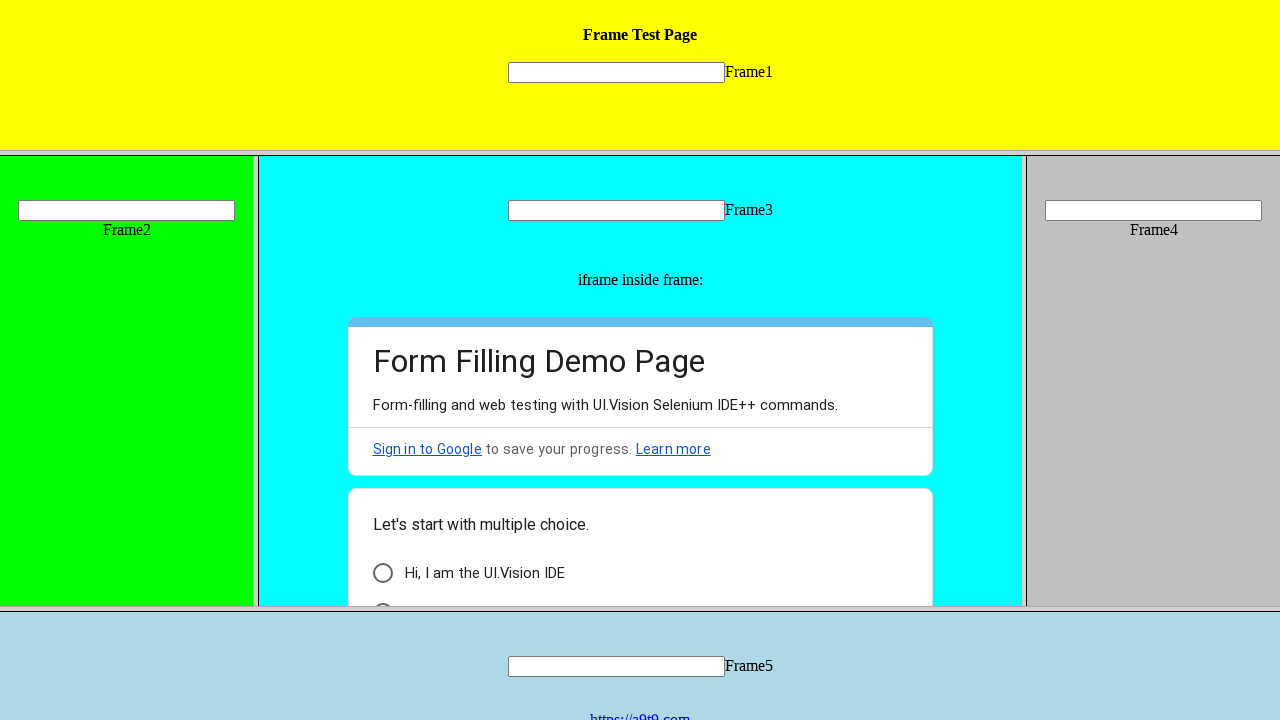

Filled text input field 'mytext3' within iframe with 'lokesh' on [name="mytext3"]
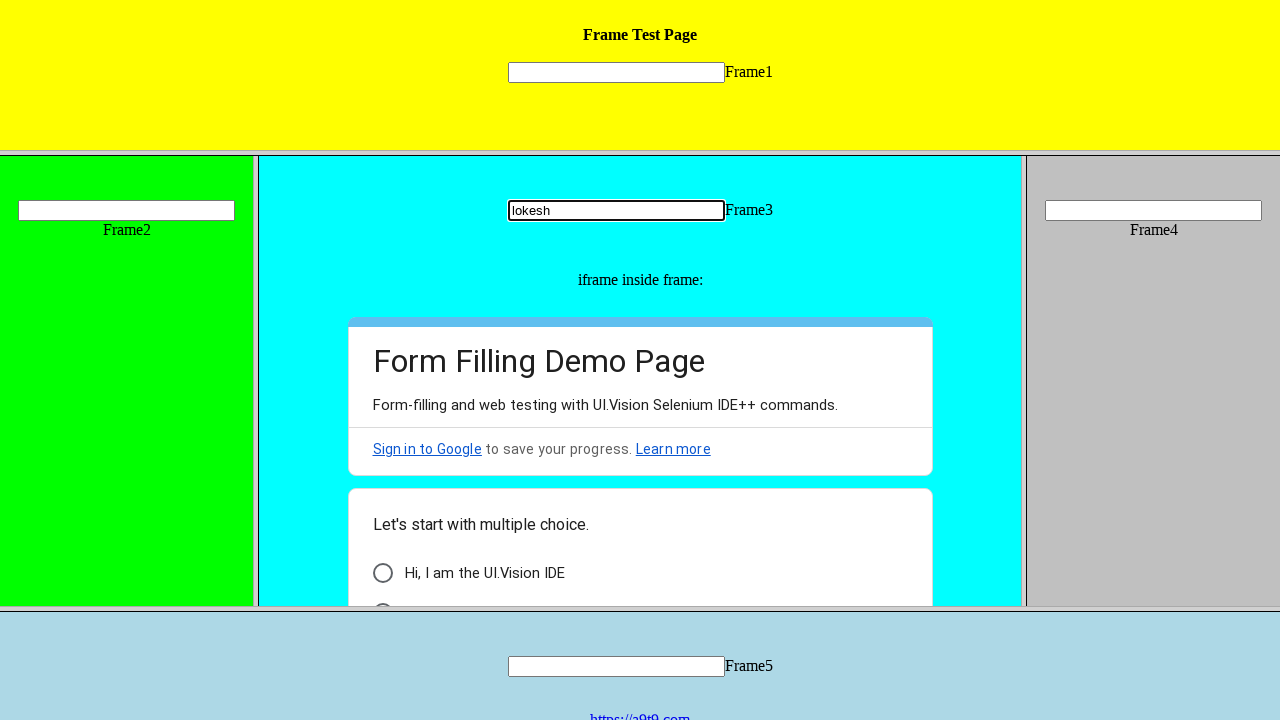

Waited 2 seconds to observe the result
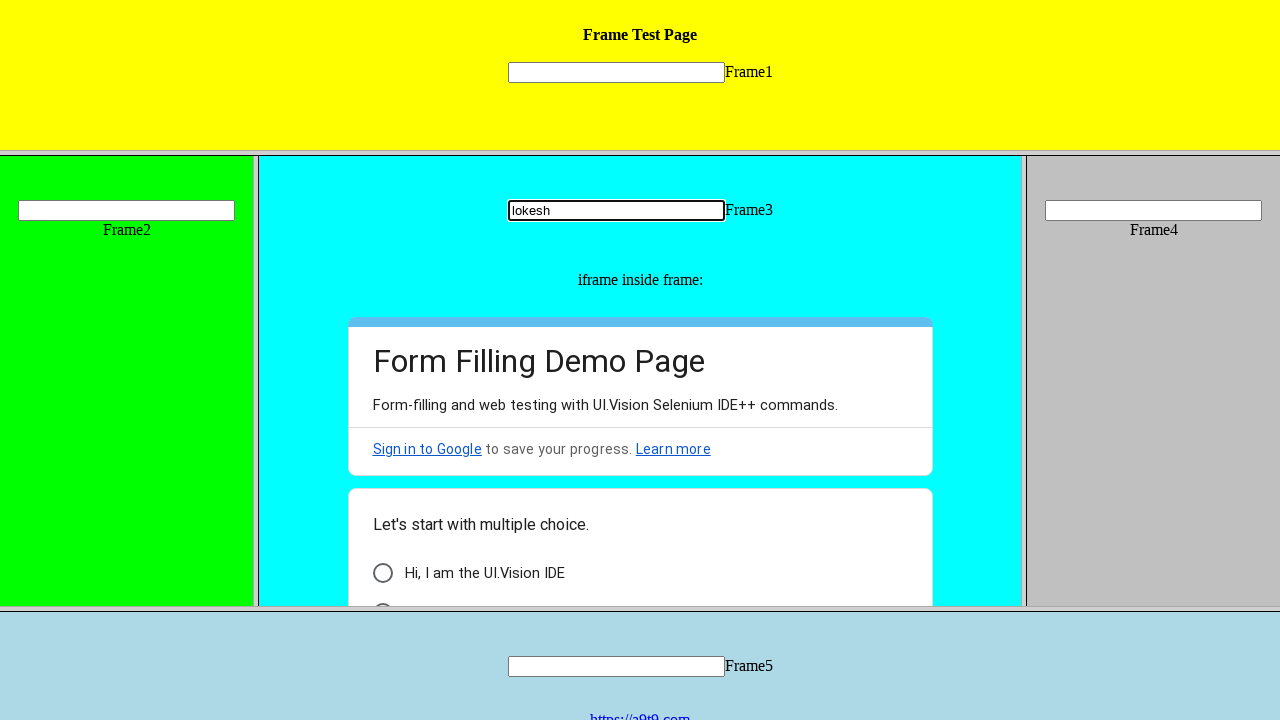

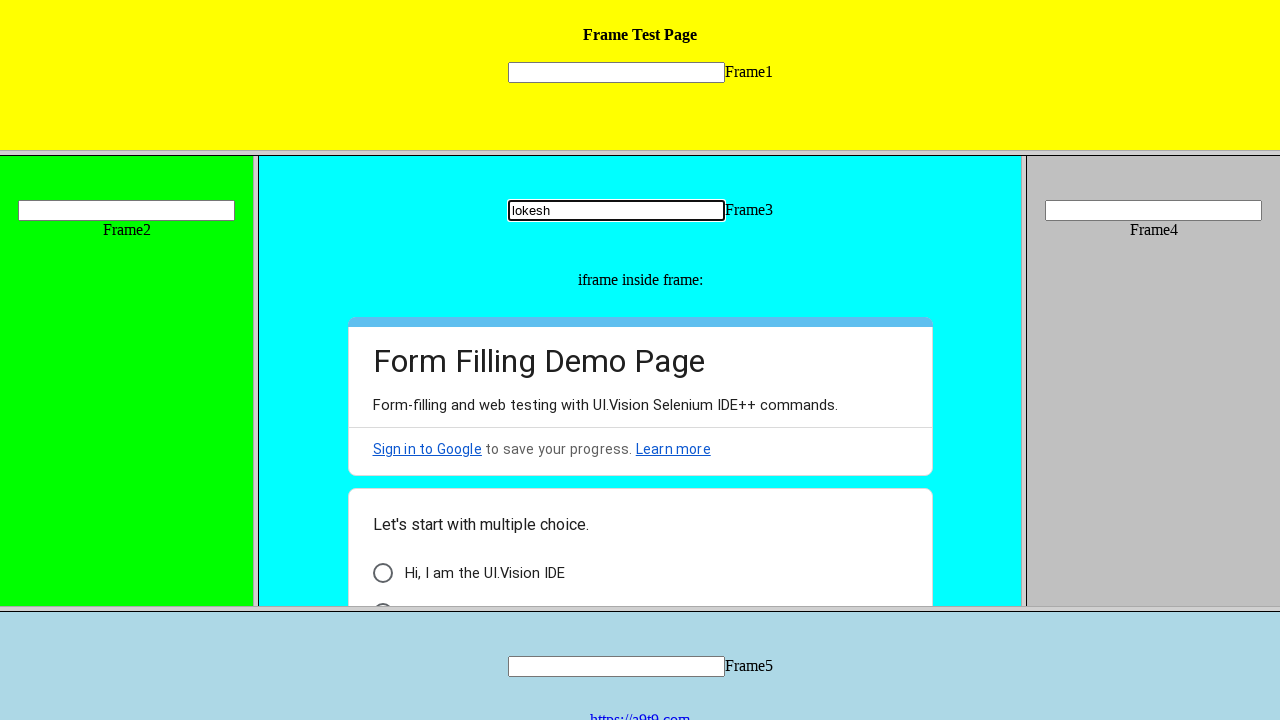